Tests radio button functionality by verifying initial selection state and clicking to change selection between vegetables and legumes options

Starting URL: https://demo.aspnetawesome.com/

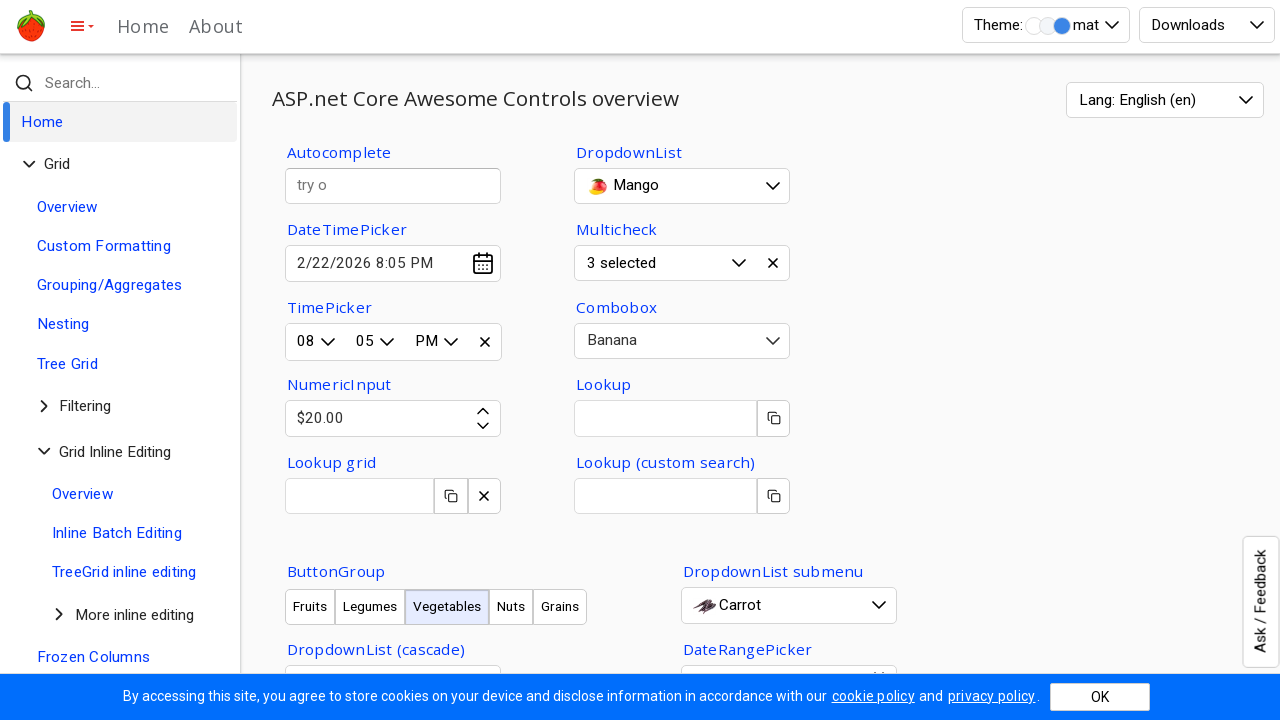

Verified vegetables radio button is initially selected
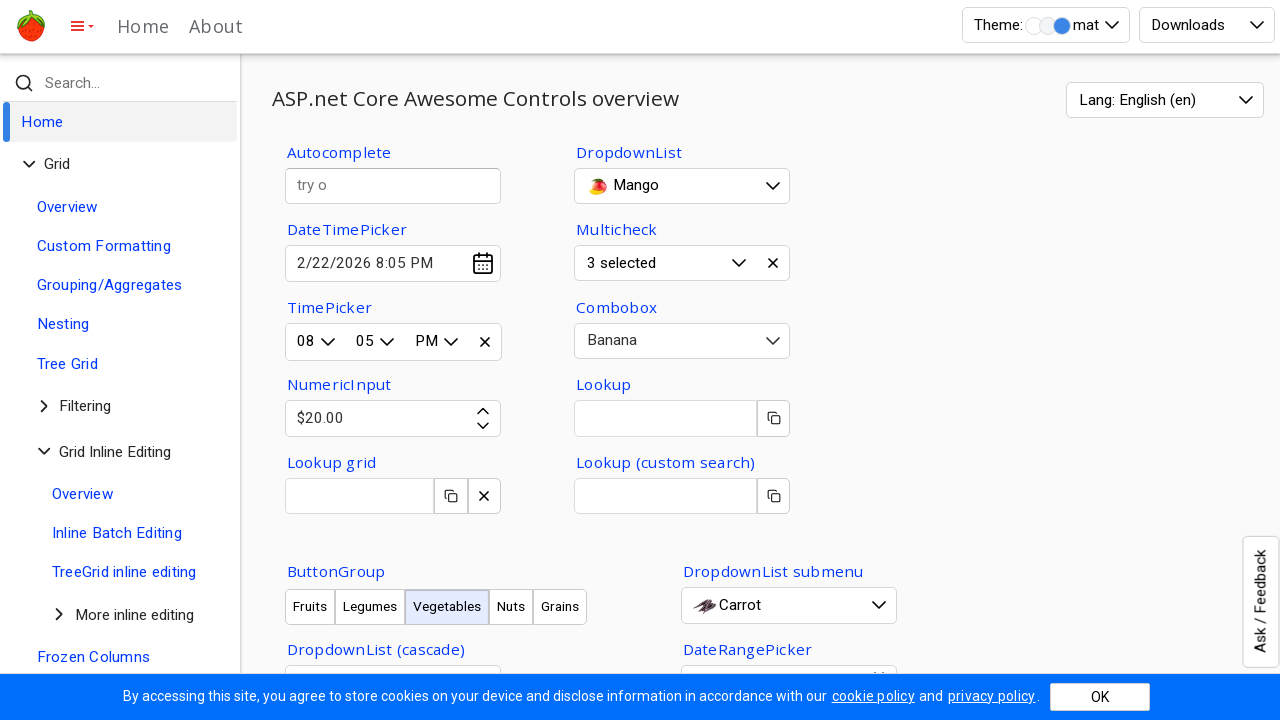

Verified legumes radio button is not initially selected
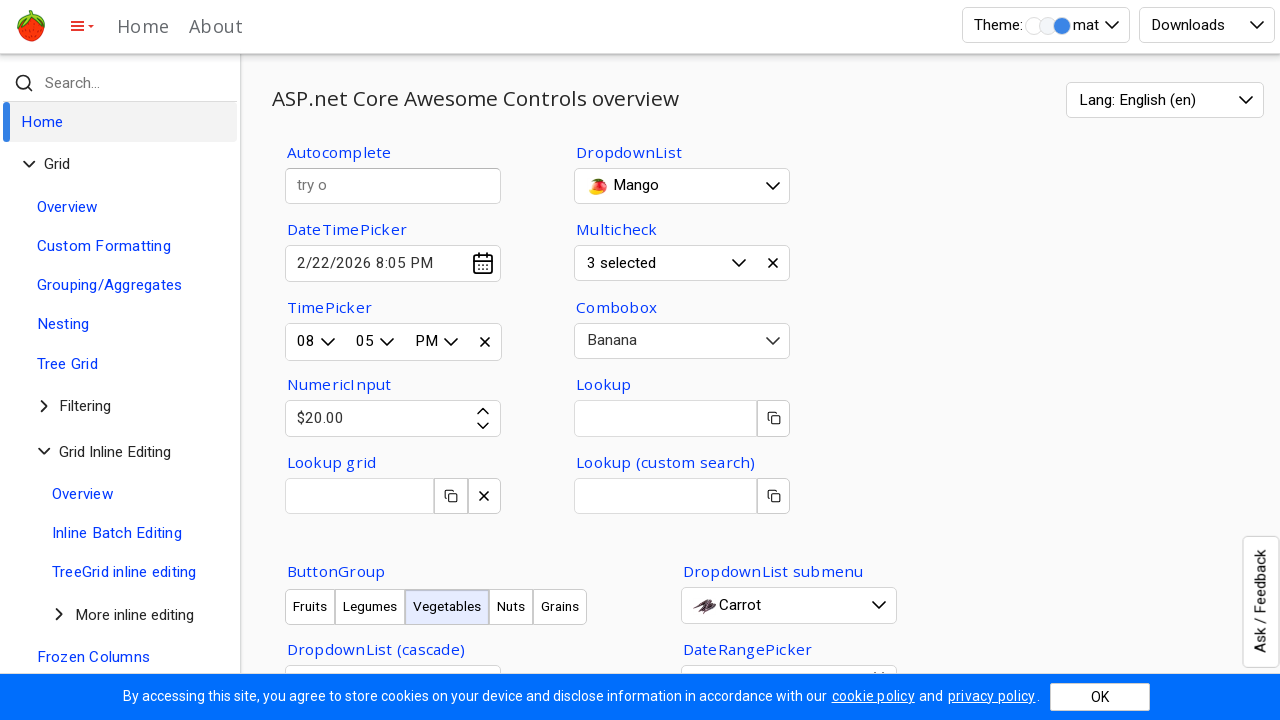

Clicked legumes radio button to change selection at (298, 360) on xpath=//div[text()='Legumes']/../div[1]
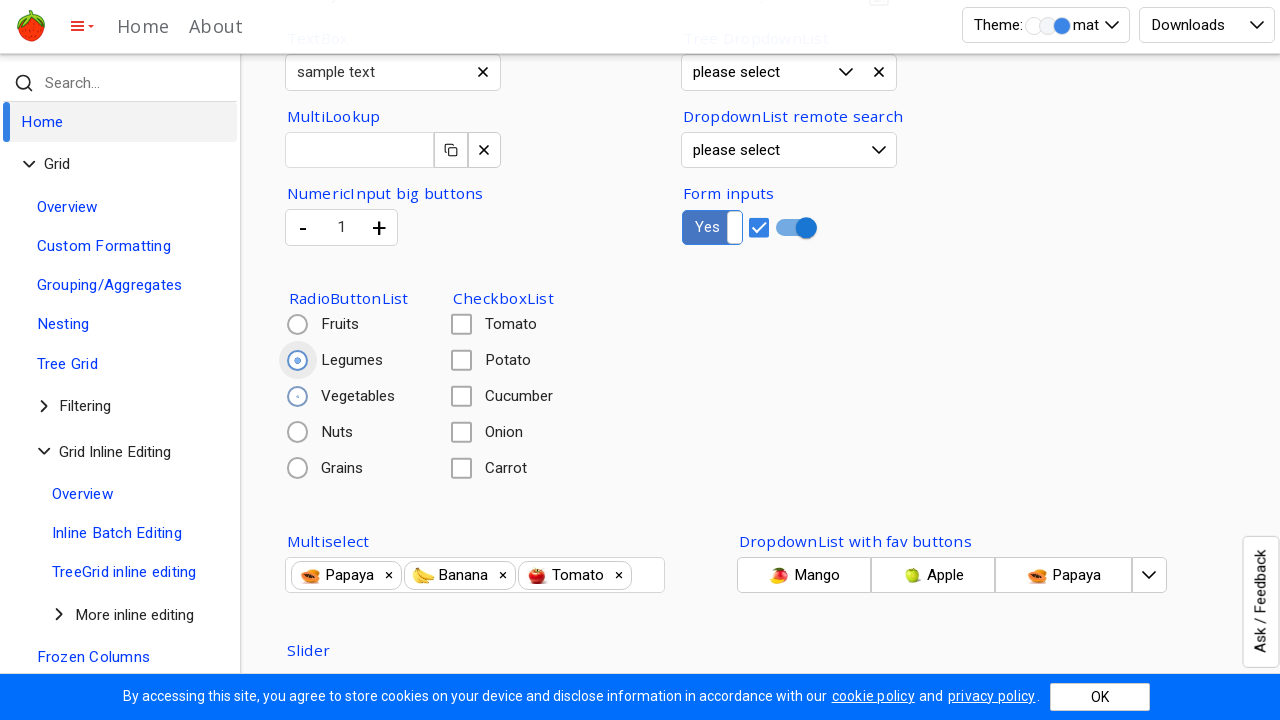

Verified legumes radio button is now selected
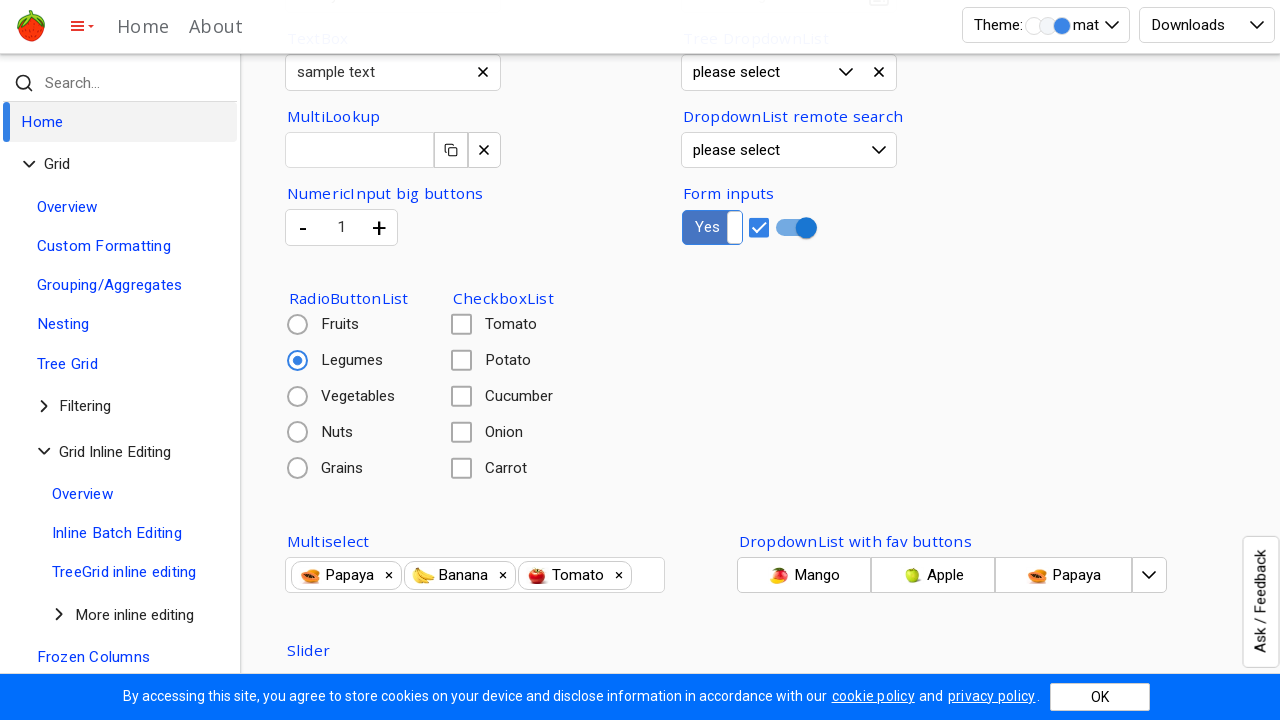

Verified vegetables radio button is no longer selected after switching to legumes
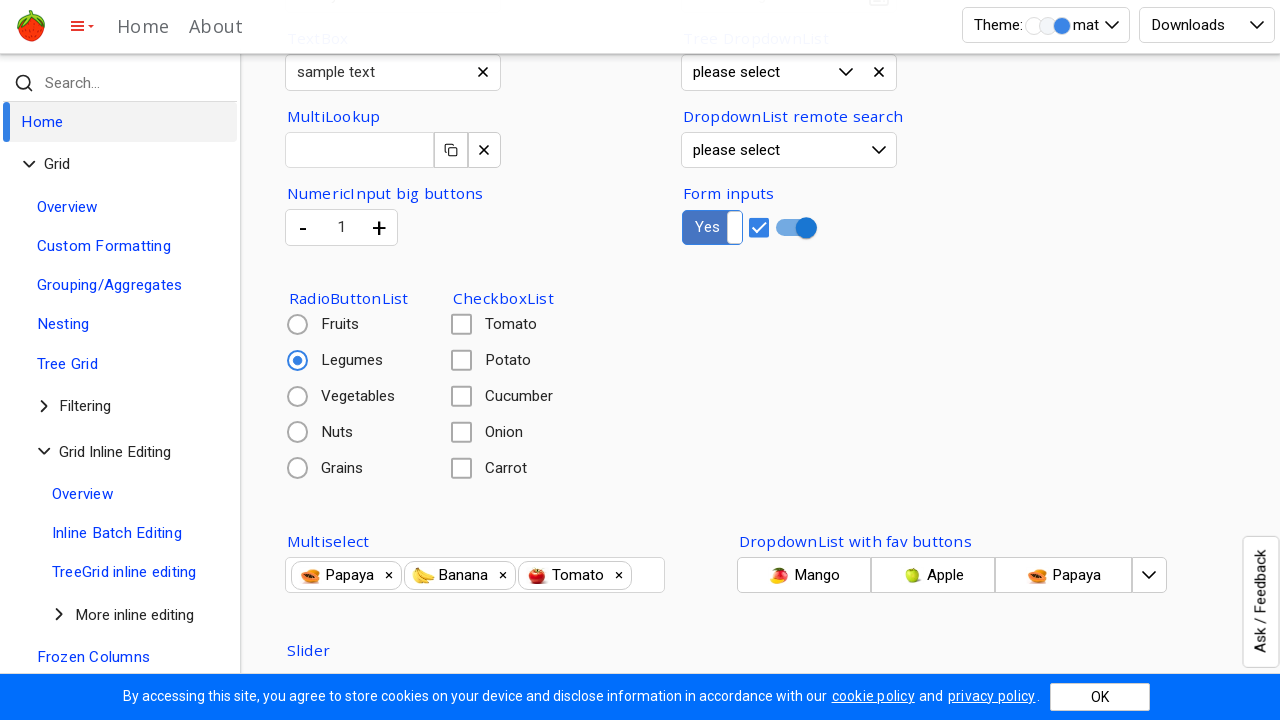

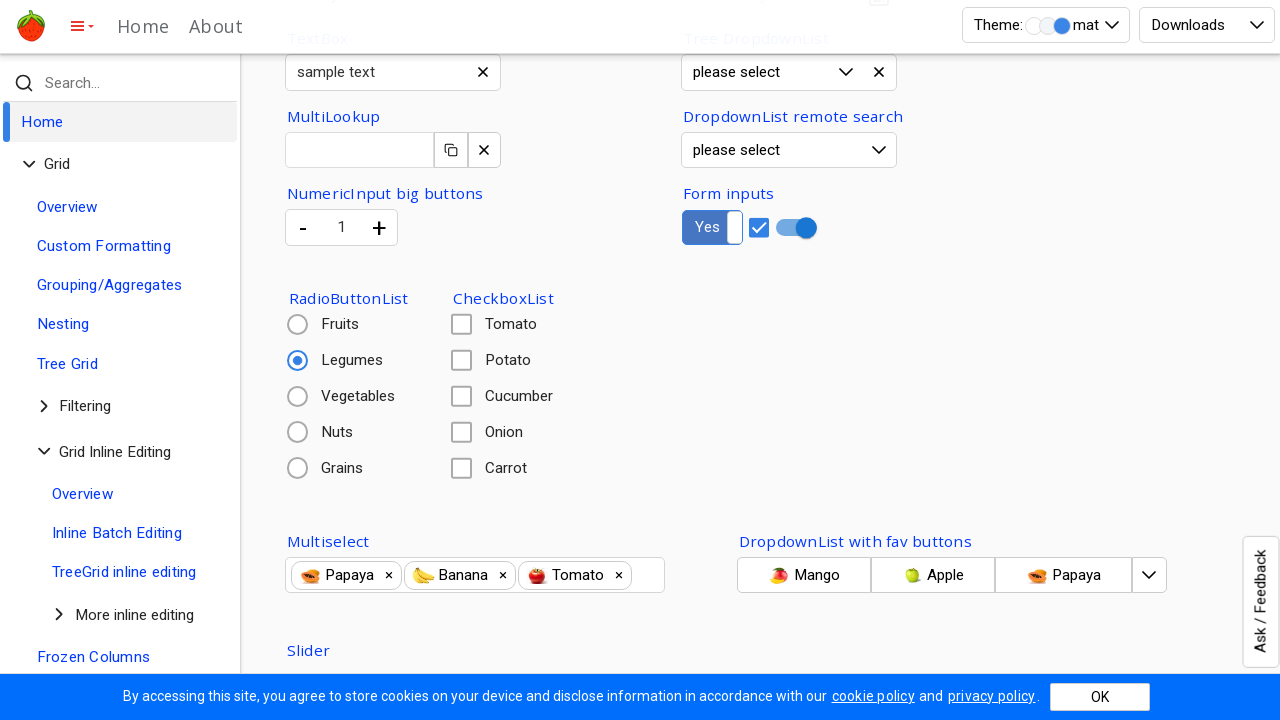